Tests that whitespace is trimmed from edited todo text.

Starting URL: https://demo.playwright.dev/todomvc

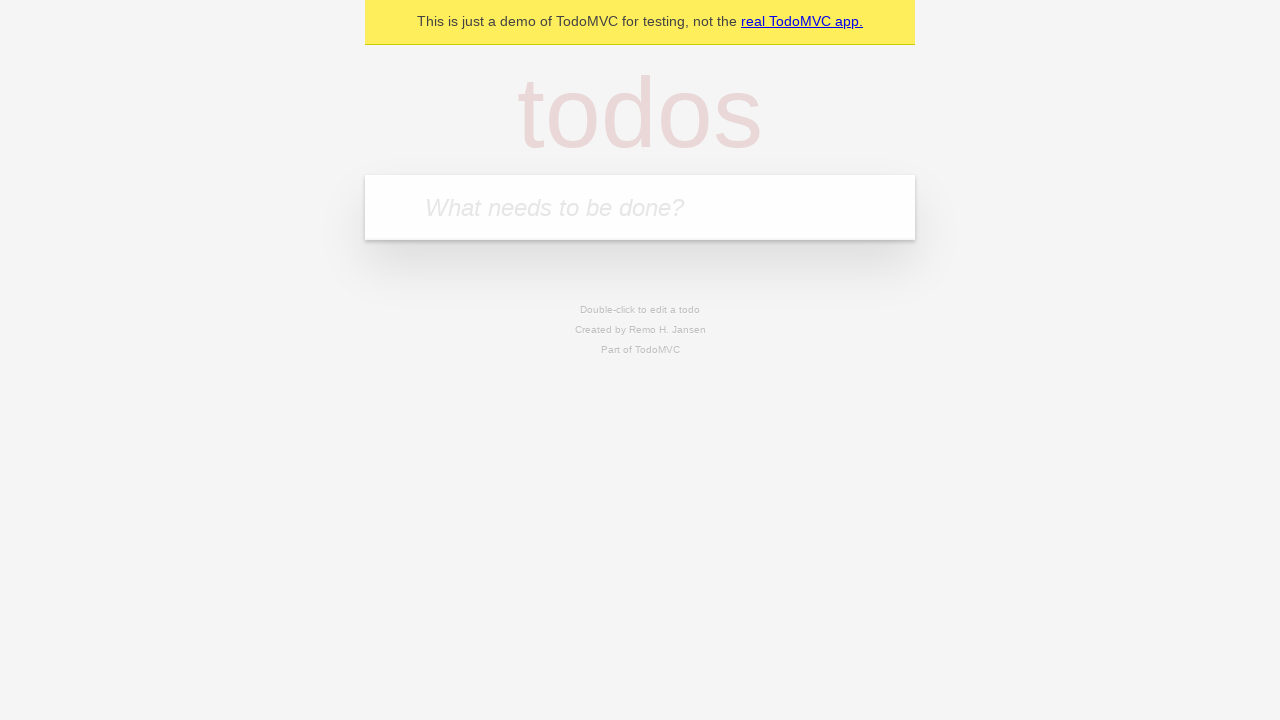

Filled todo input with 'buy some cheese' on internal:attr=[placeholder="What needs to be done?"i]
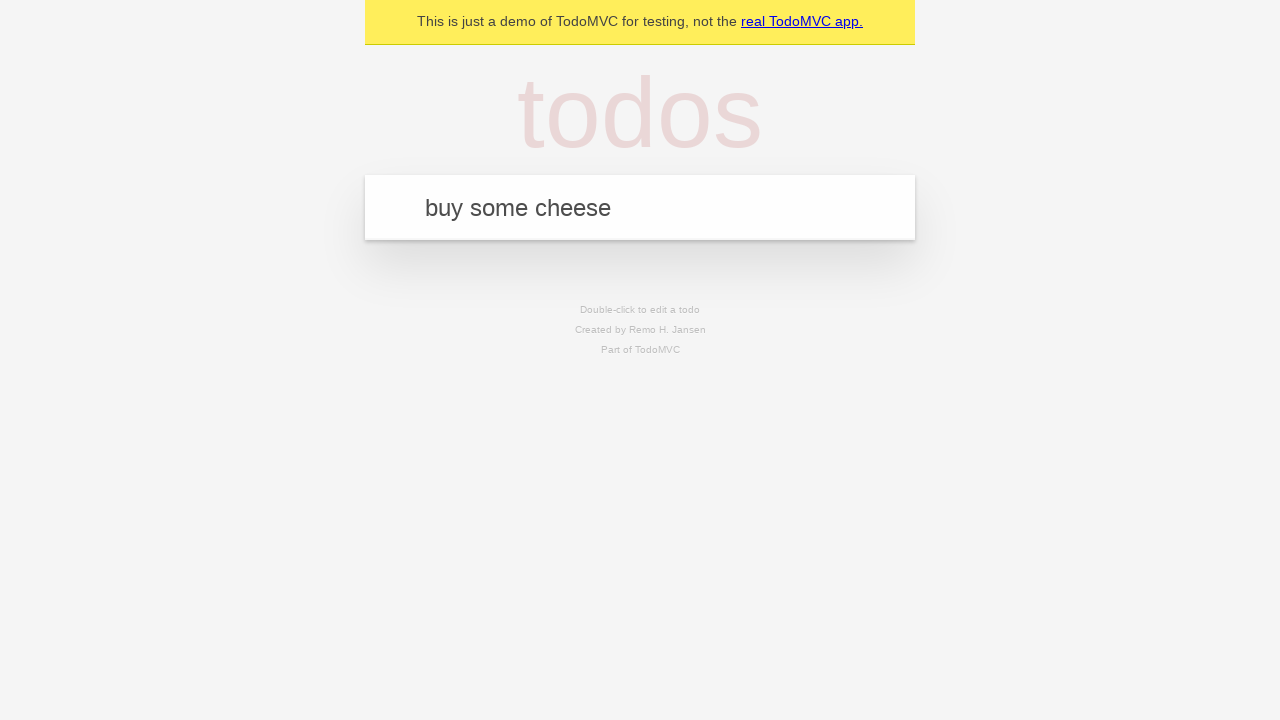

Pressed Enter to create first todo on internal:attr=[placeholder="What needs to be done?"i]
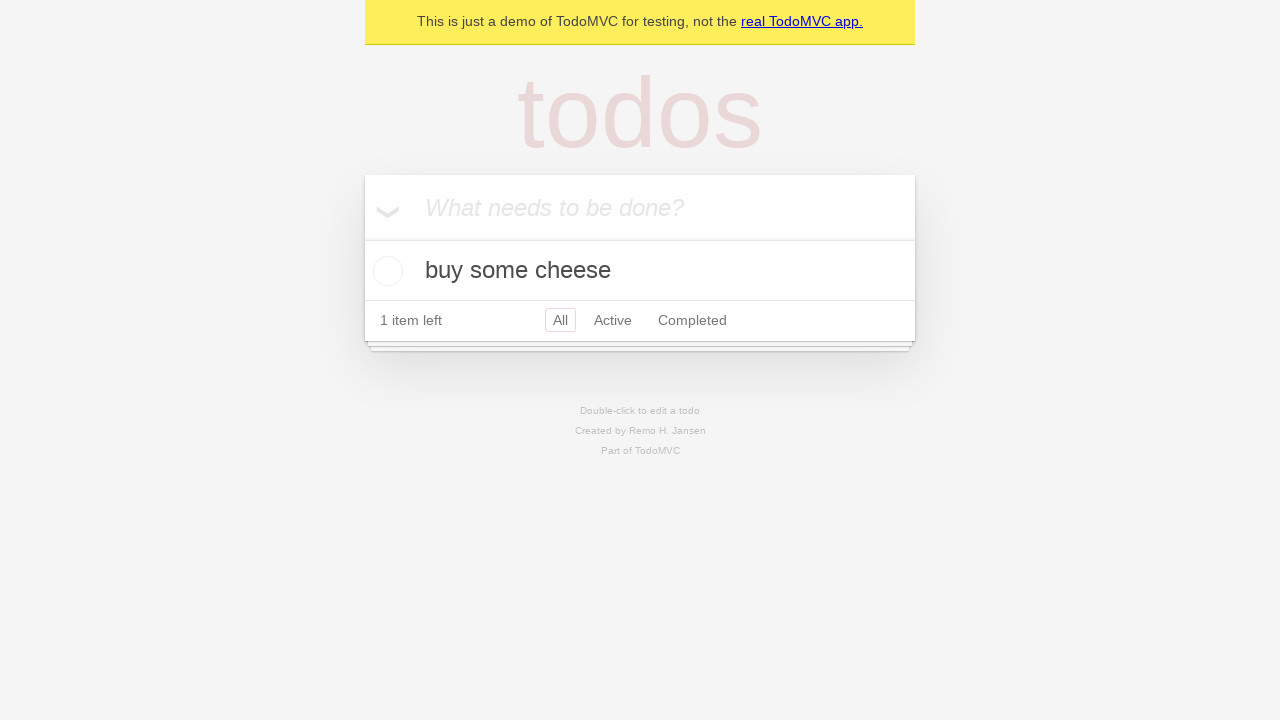

Filled todo input with 'feed the cat' on internal:attr=[placeholder="What needs to be done?"i]
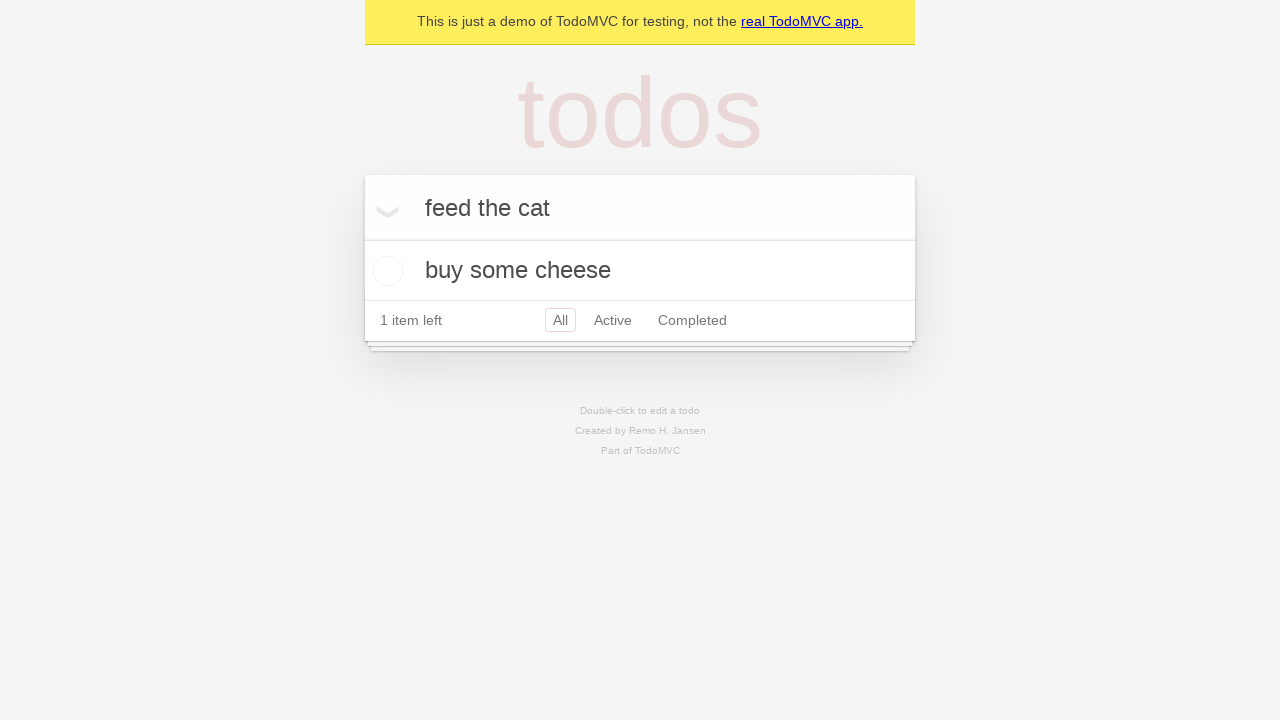

Pressed Enter to create second todo on internal:attr=[placeholder="What needs to be done?"i]
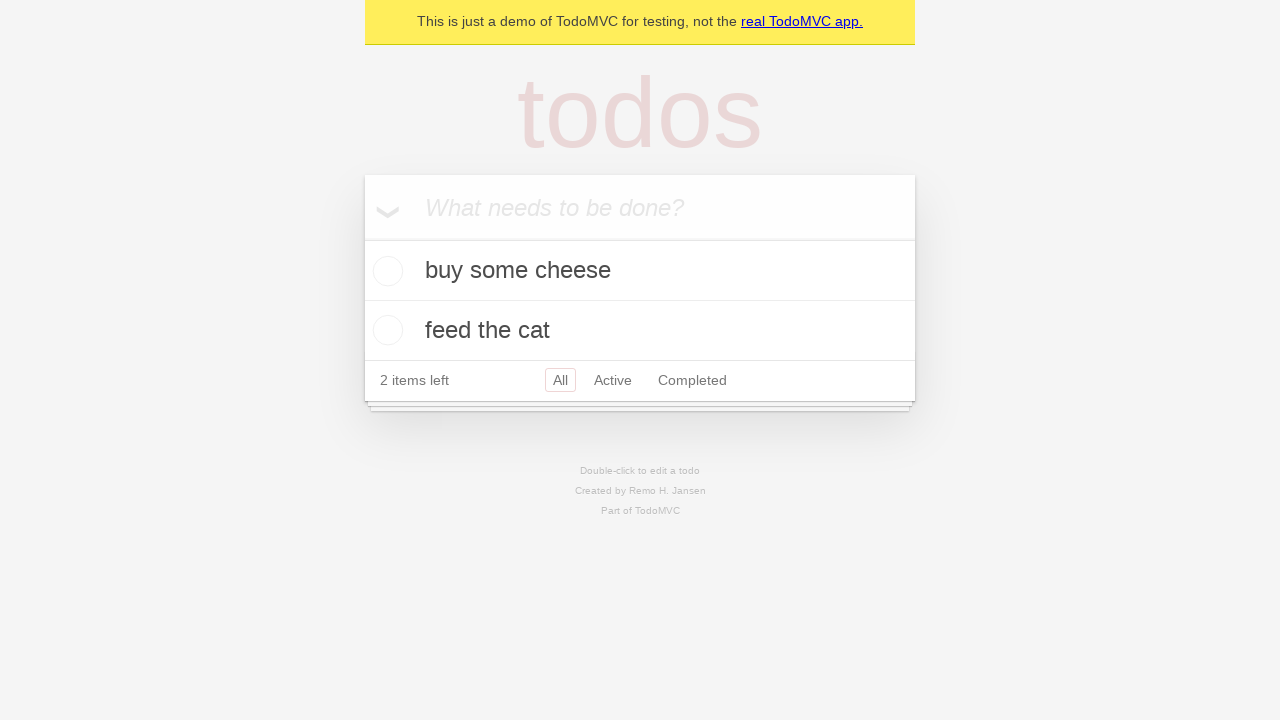

Filled todo input with 'book a doctors appointment' on internal:attr=[placeholder="What needs to be done?"i]
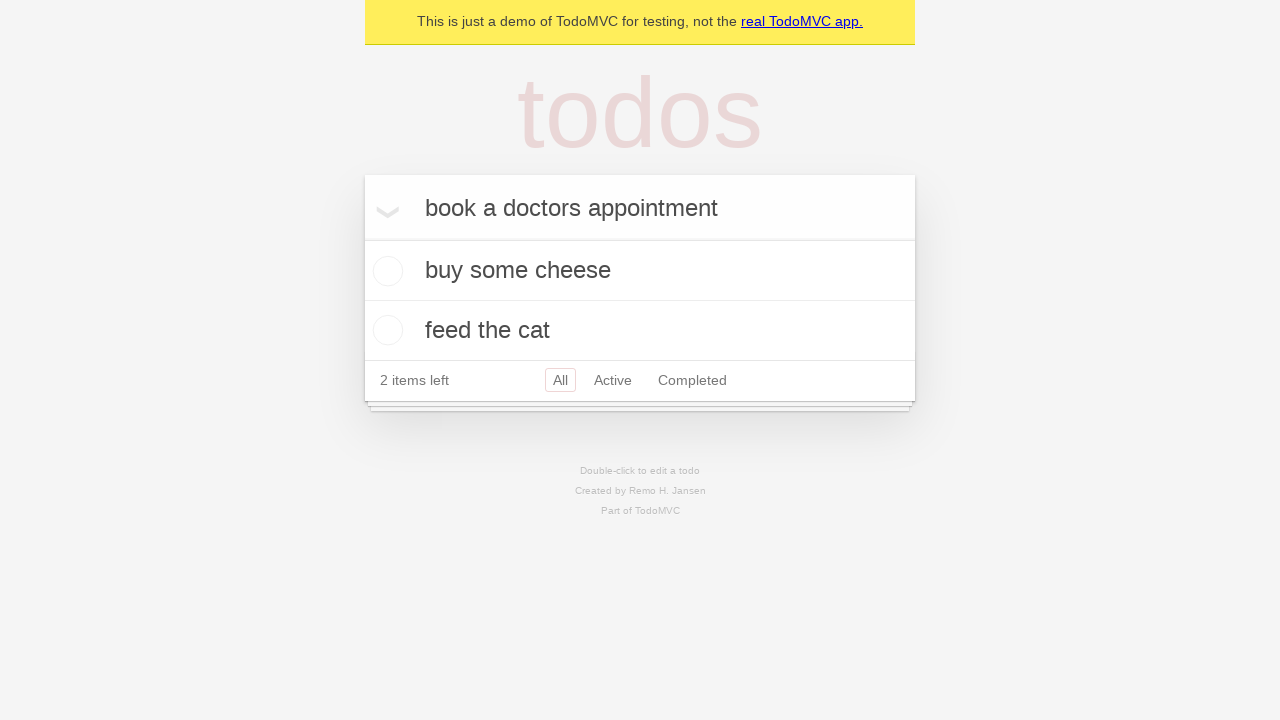

Pressed Enter to create third todo on internal:attr=[placeholder="What needs to be done?"i]
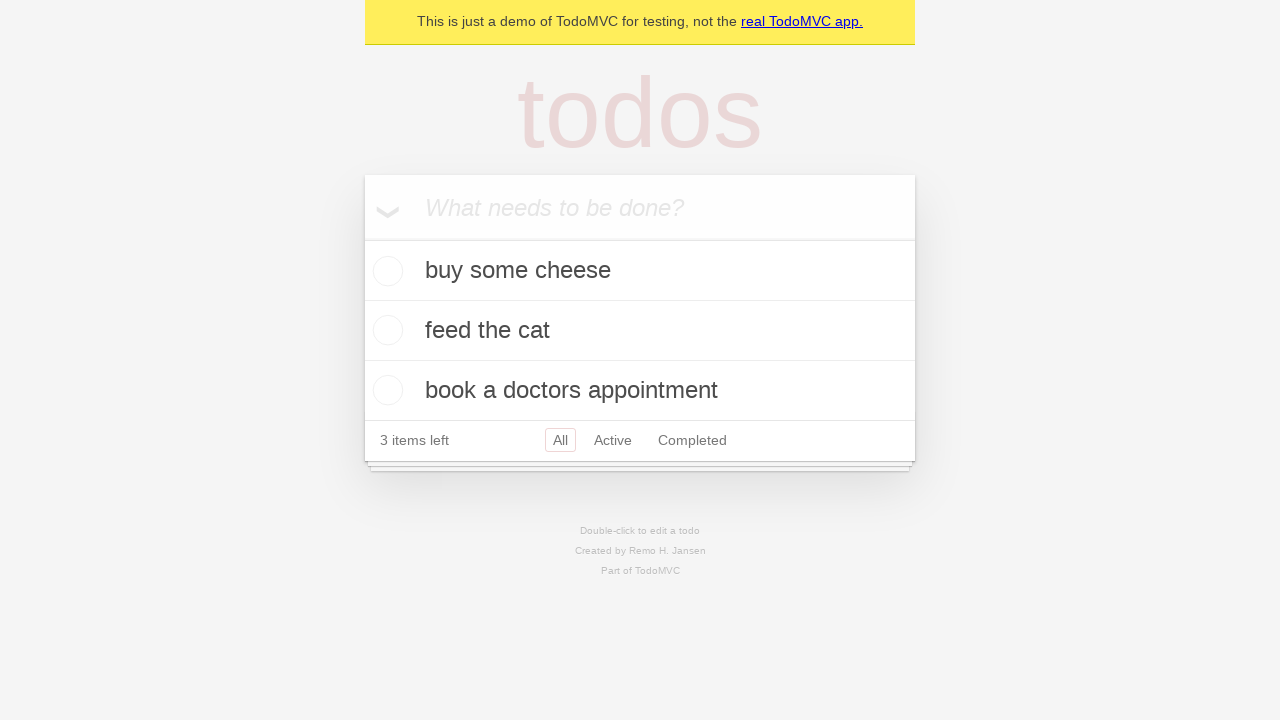

Double-clicked second todo to enter edit mode at (640, 331) on internal:testid=[data-testid="todo-item"s] >> nth=1
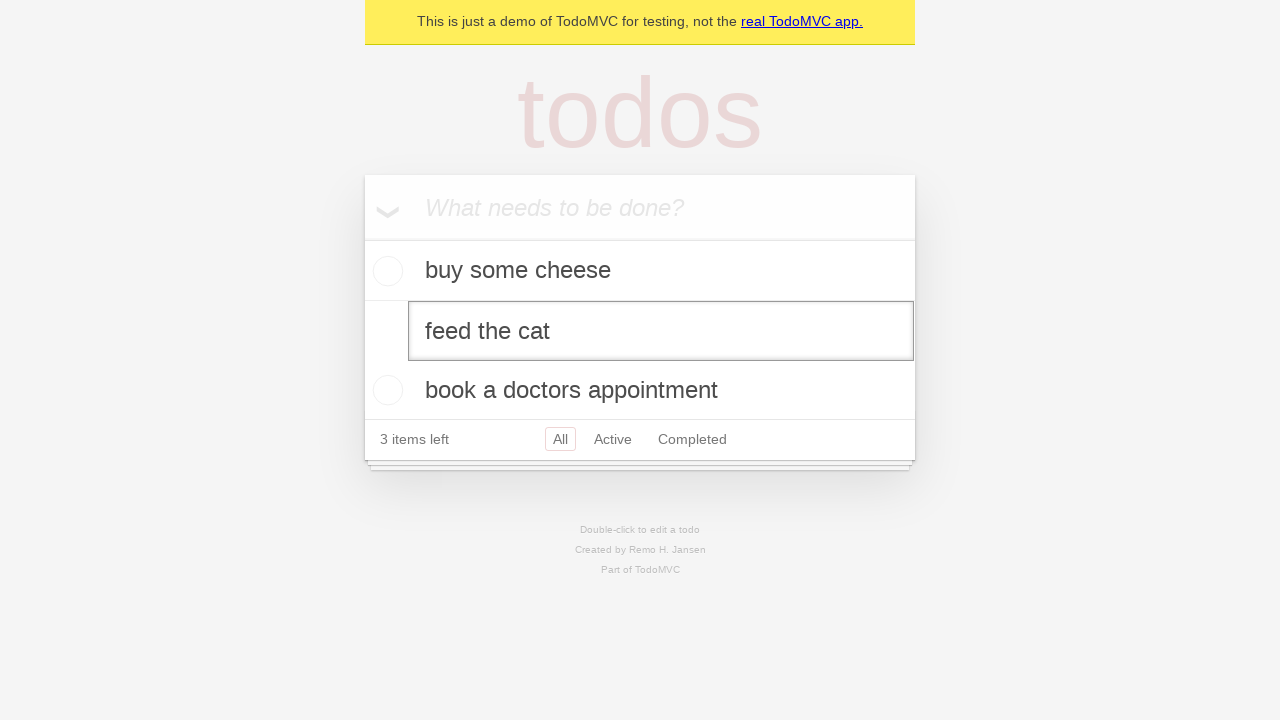

Filled edit textbox with text containing leading and trailing whitespace on internal:testid=[data-testid="todo-item"s] >> nth=1 >> internal:role=textbox[nam
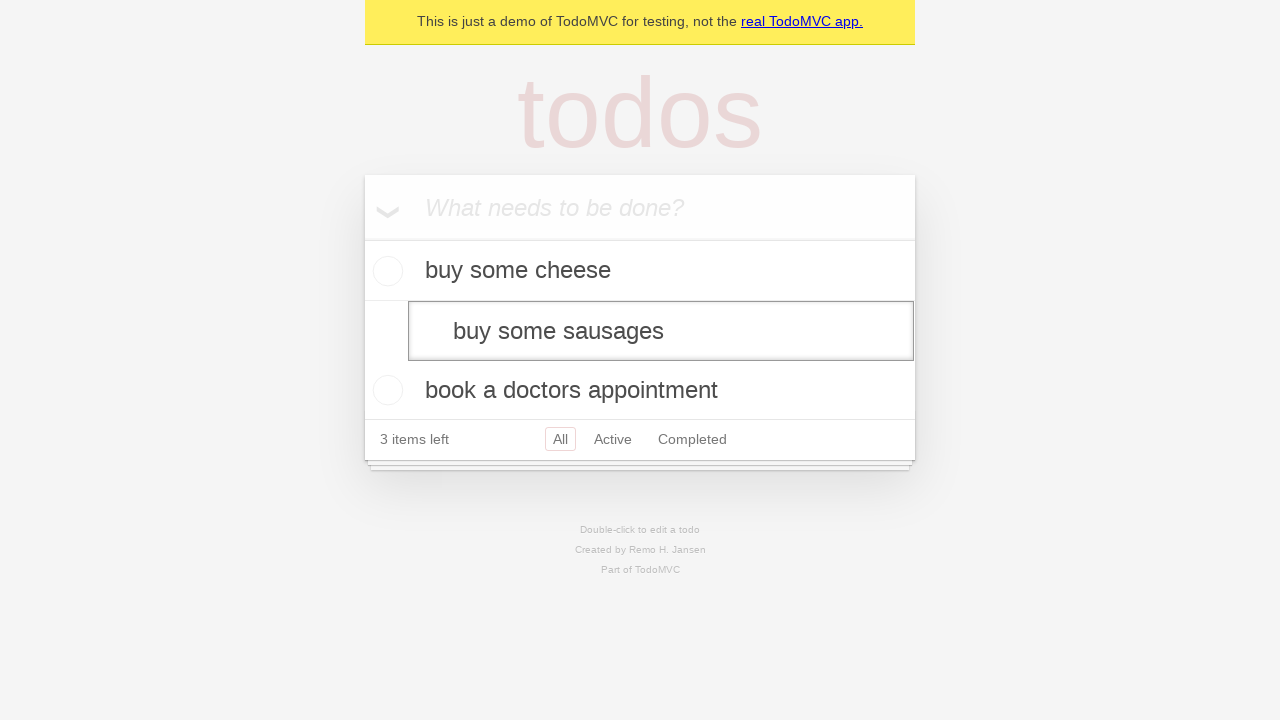

Pressed Enter to confirm edited todo text, expecting whitespace to be trimmed on internal:testid=[data-testid="todo-item"s] >> nth=1 >> internal:role=textbox[nam
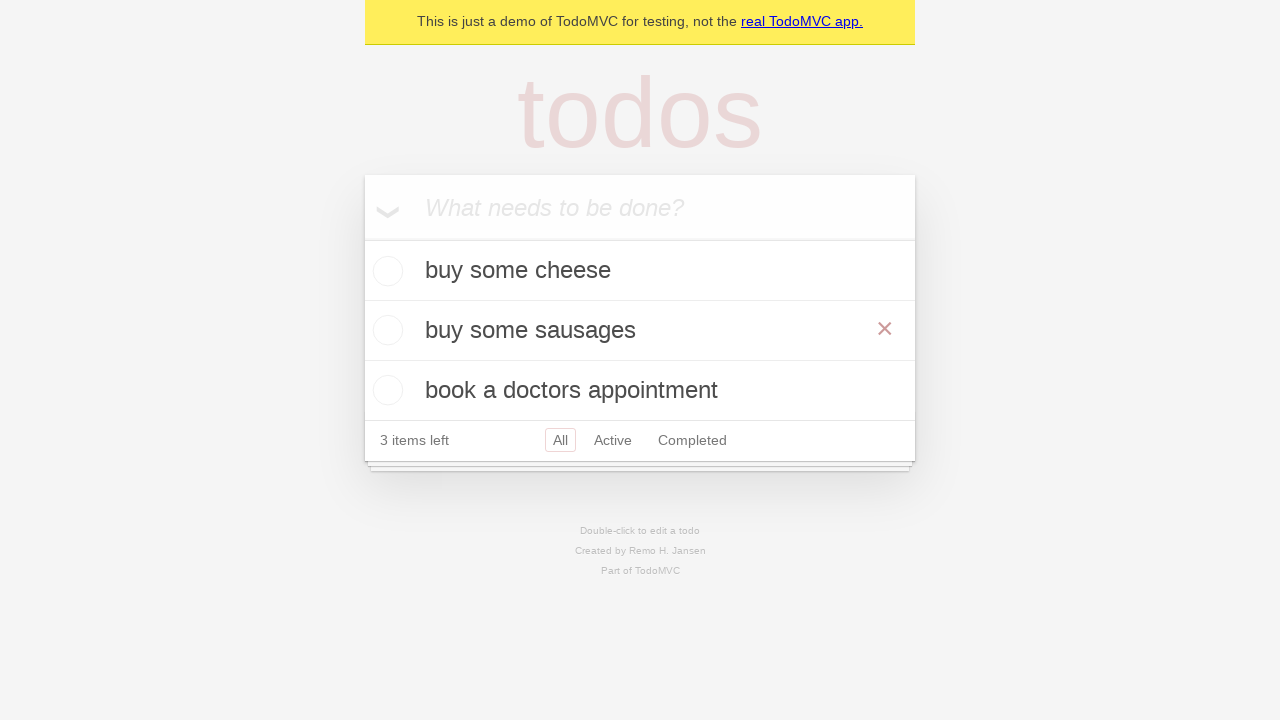

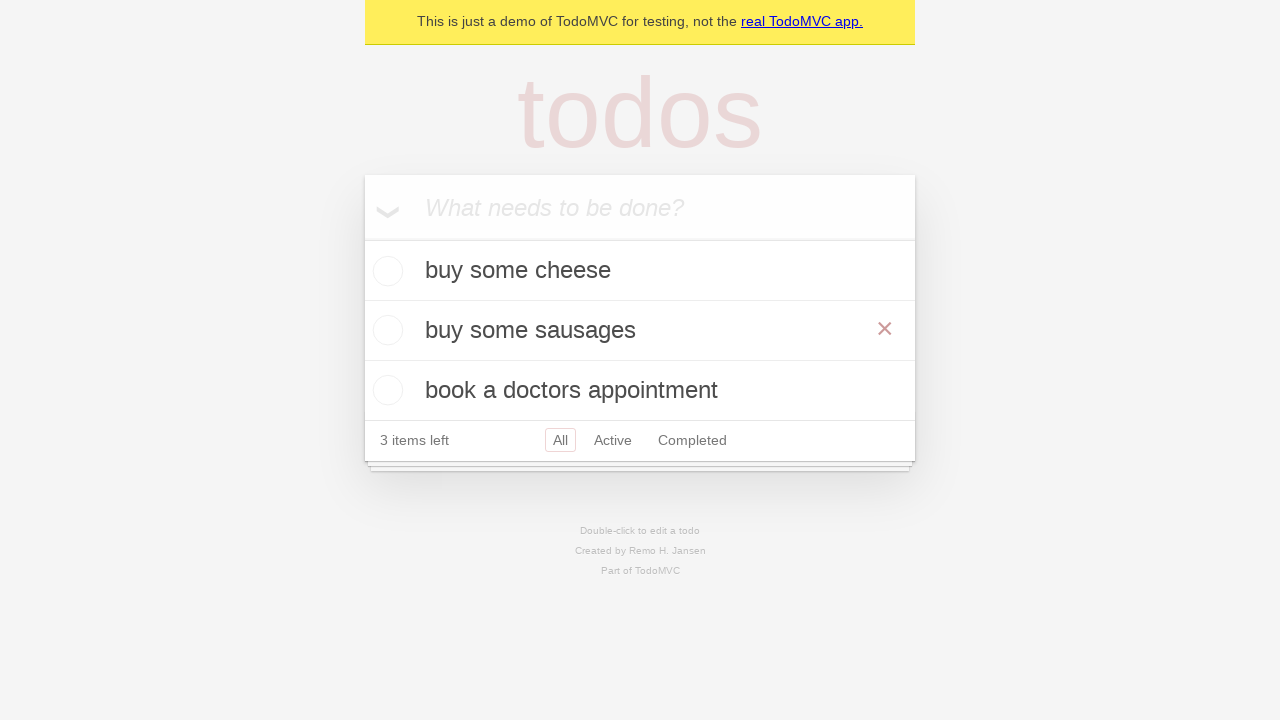